Tests that other controls are hidden when editing a todo item

Starting URL: https://demo.playwright.dev/todomvc

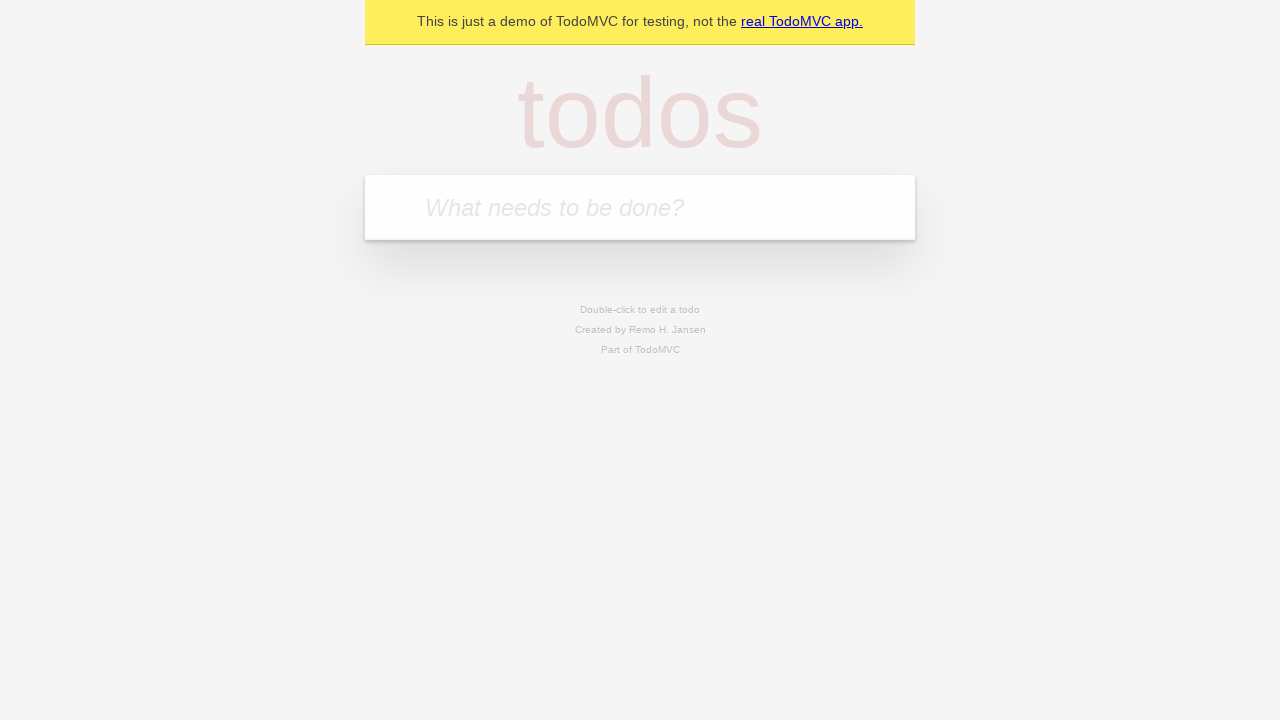

Filled new todo input with 'buy some cheese' on .new-todo
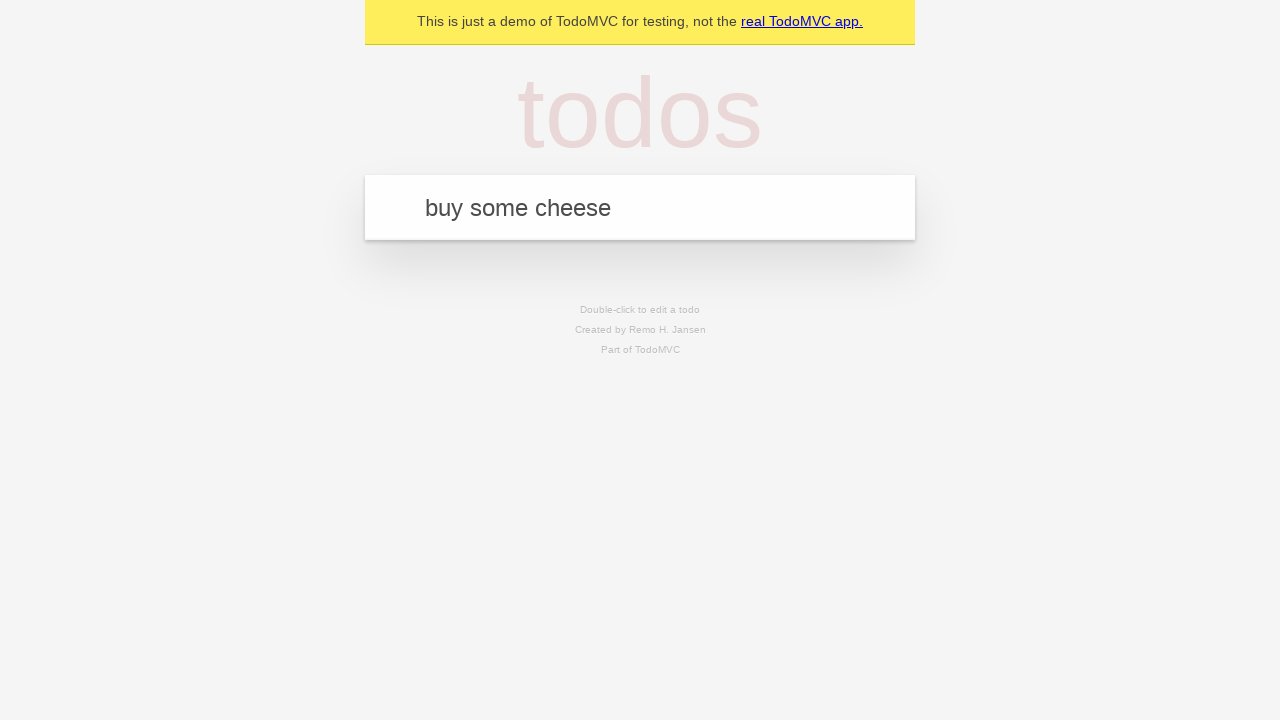

Pressed Enter to create first todo on .new-todo
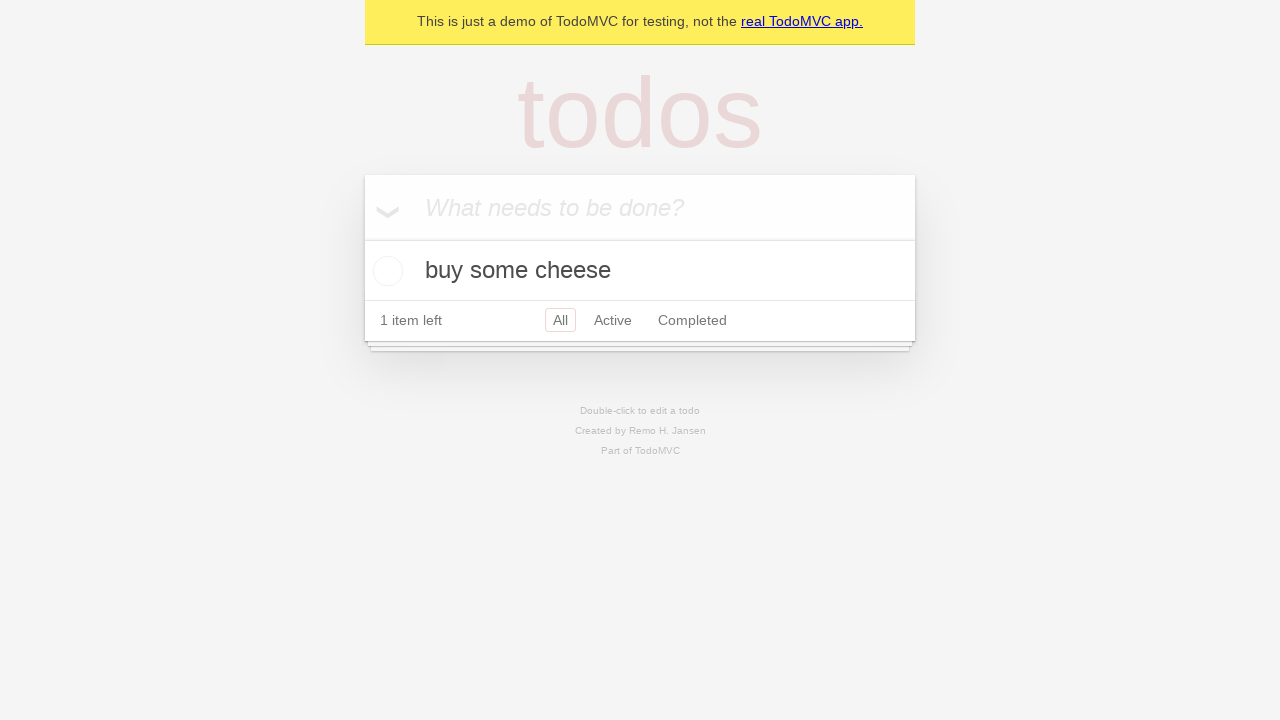

Filled new todo input with 'feed the cat' on .new-todo
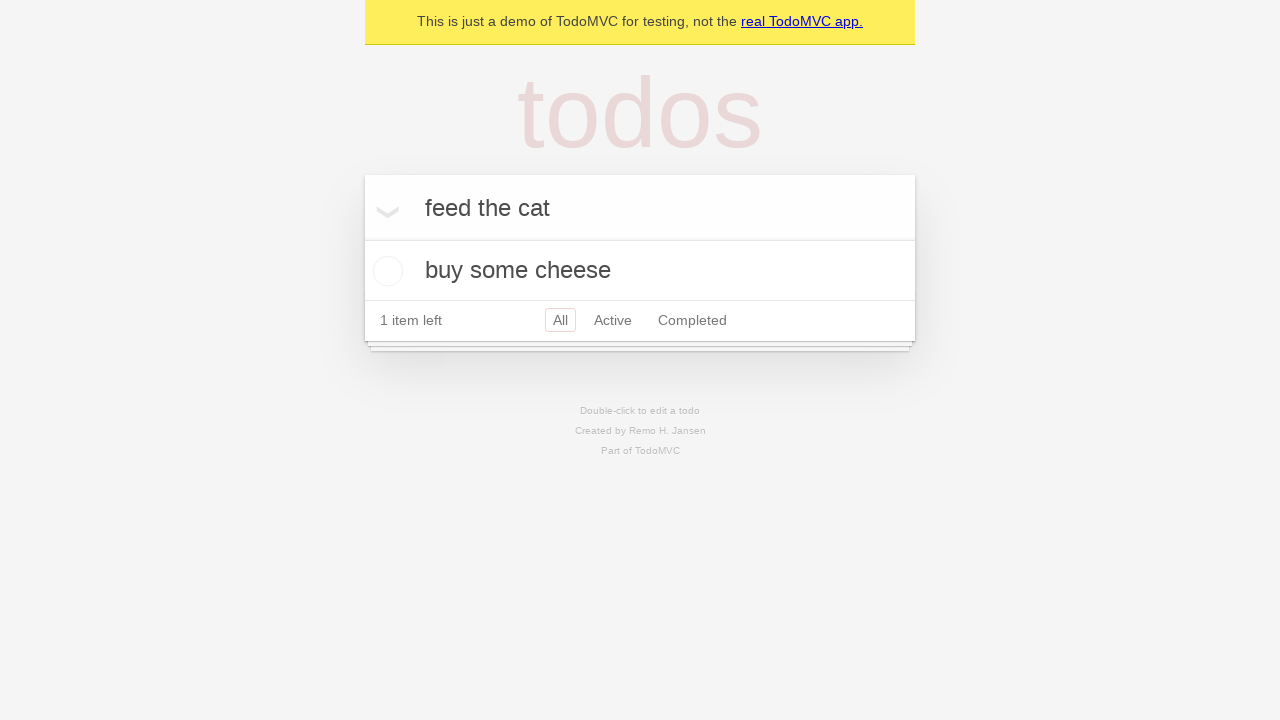

Pressed Enter to create second todo on .new-todo
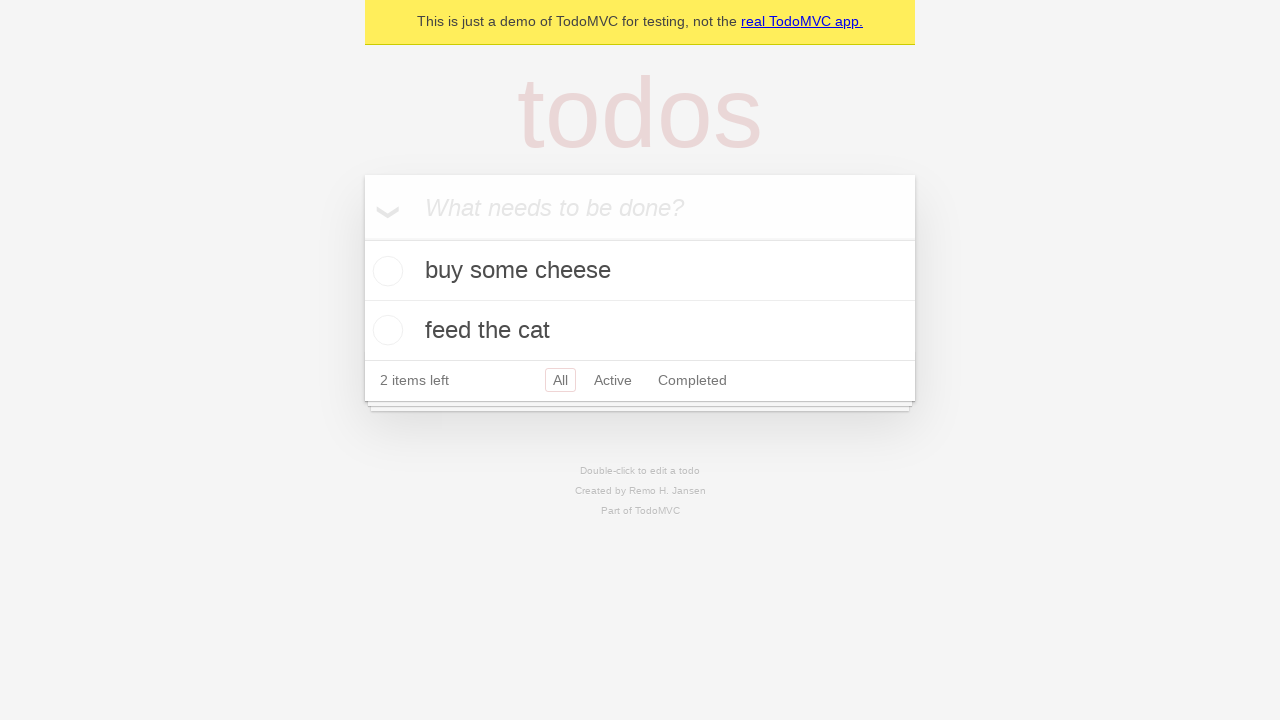

Filled new todo input with 'book a doctors appointment' on .new-todo
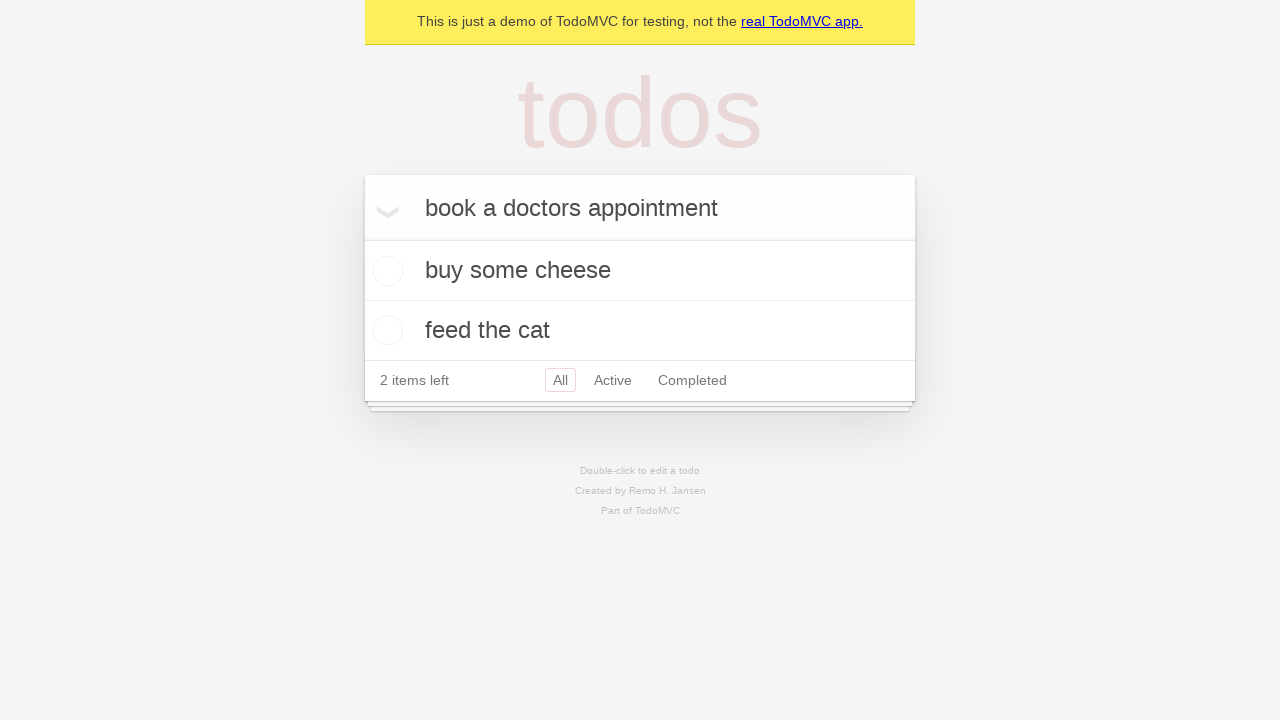

Pressed Enter to create third todo on .new-todo
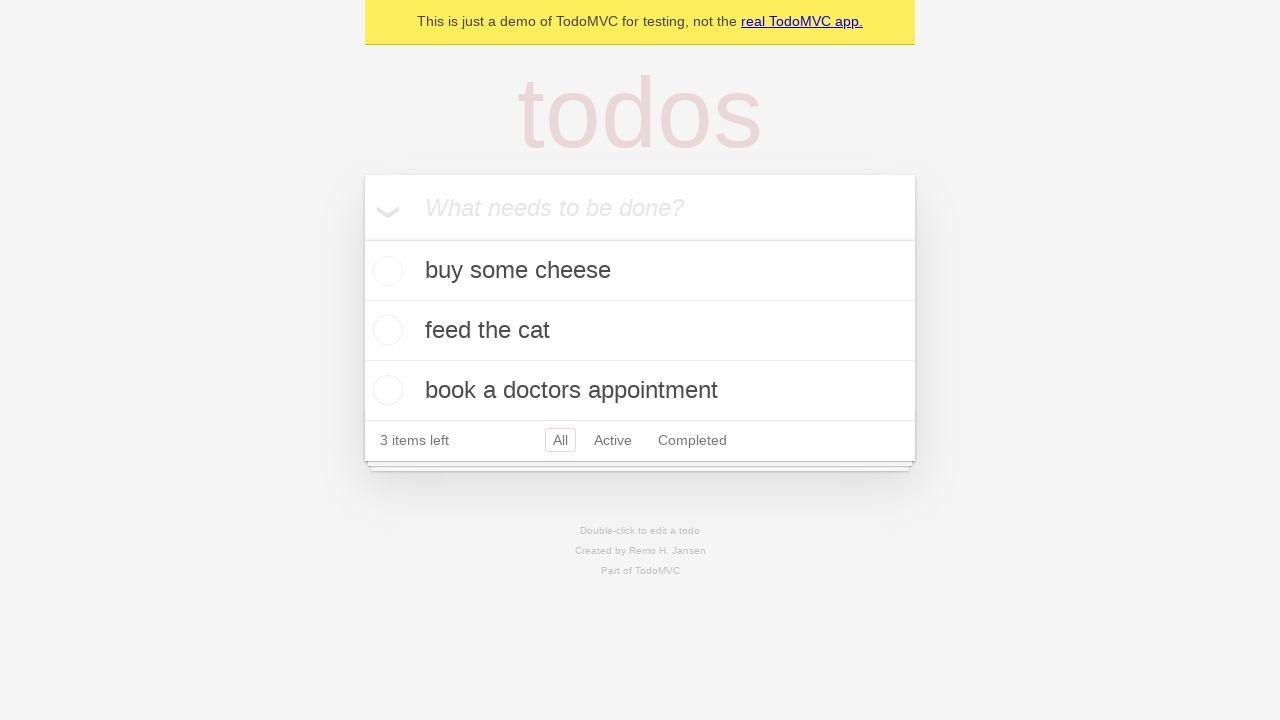

All 3 todo items loaded in the list
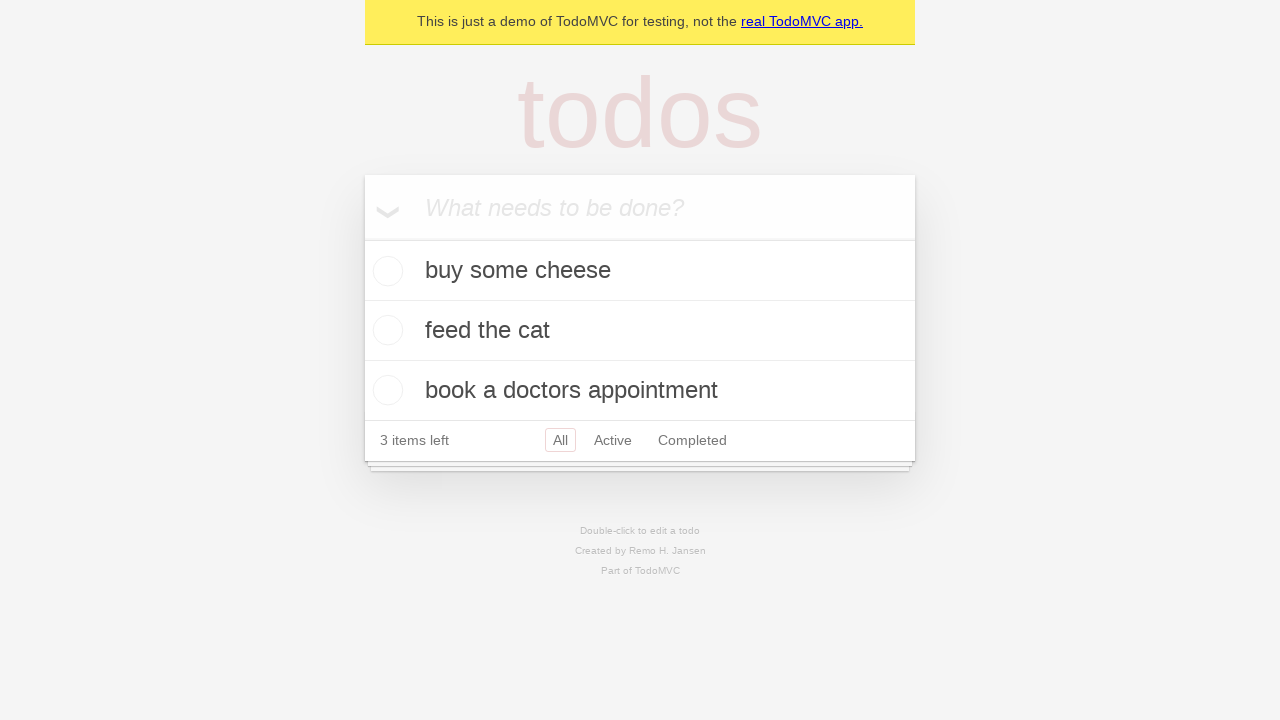

Double-clicked second todo item to enter edit mode at (640, 331) on .todo-list li >> nth=1
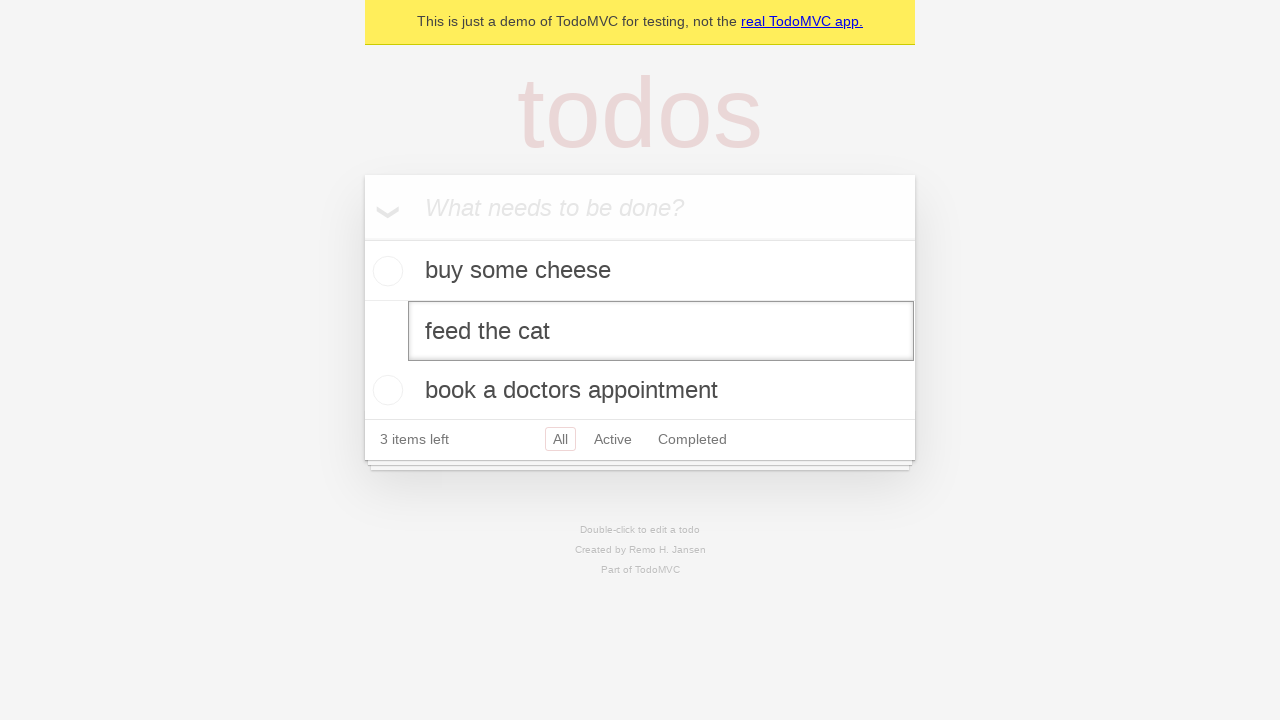

Edit input field is visible for second todo, other controls hidden
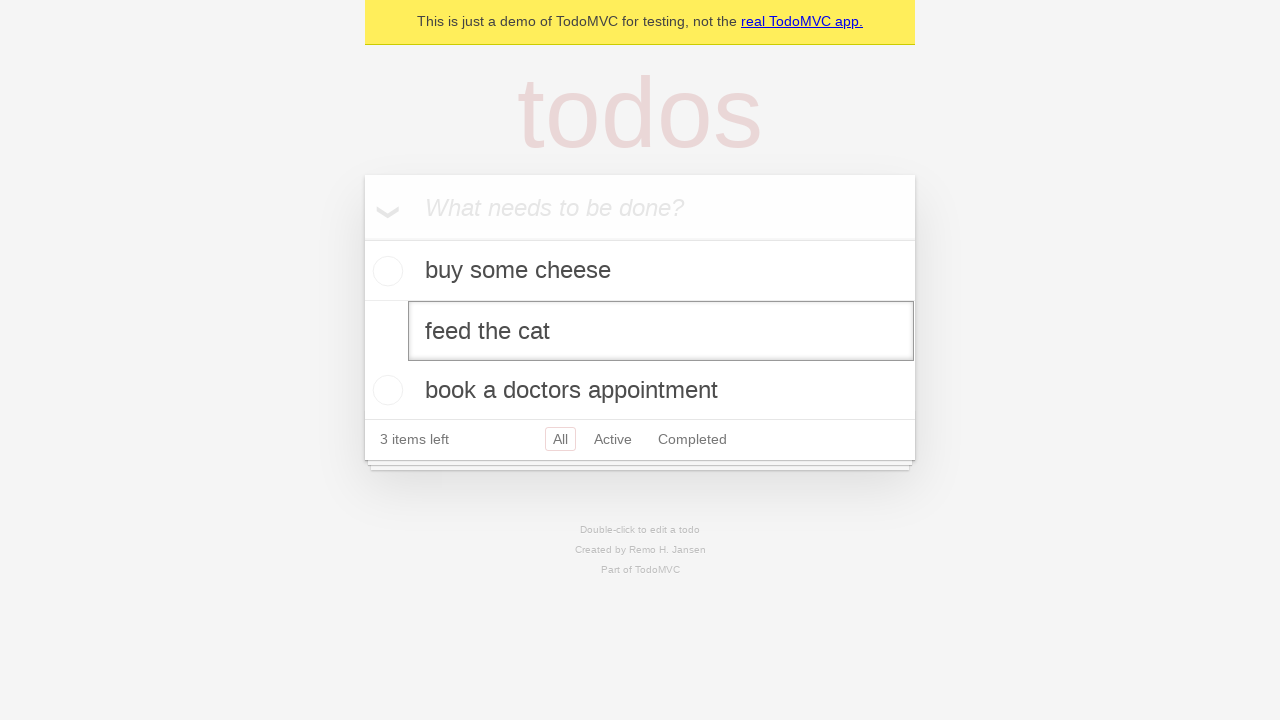

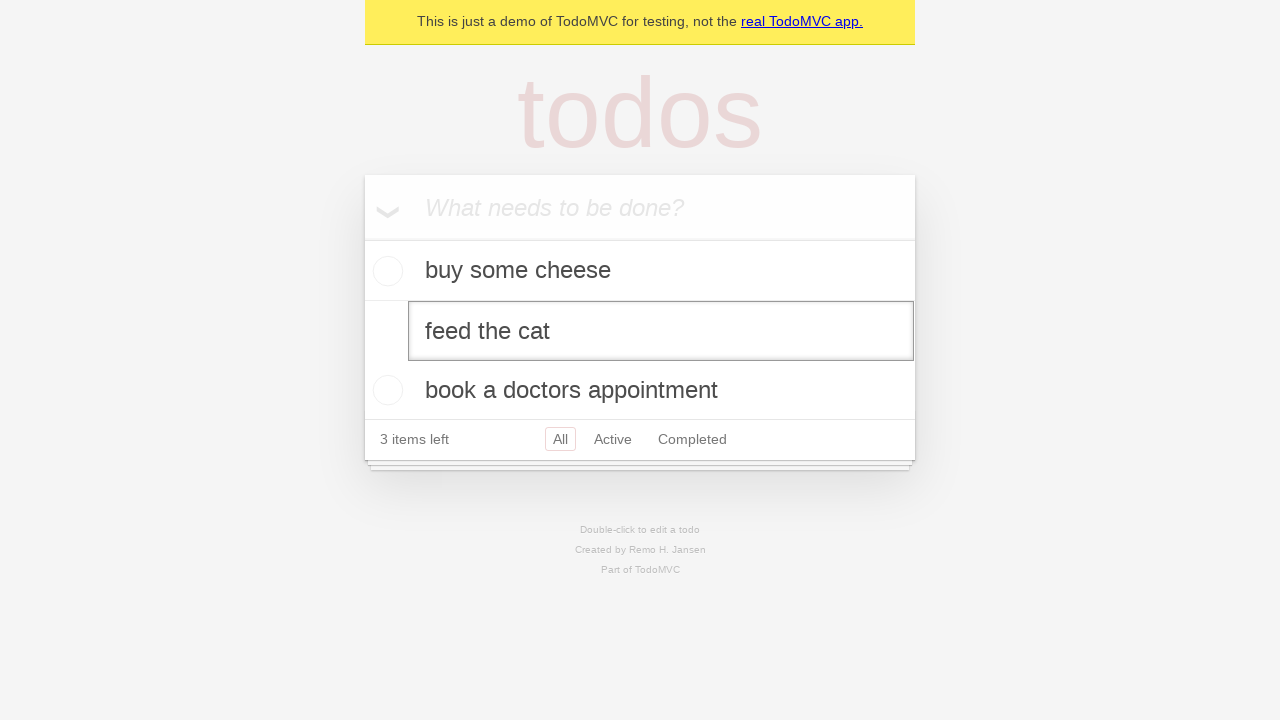